Tests e-commerce shopping flow by adding specific vegetables (Cucumber, Brocolli, Beetroot) to cart, proceeding to checkout, and applying a promo code to verify discount functionality.

Starting URL: https://rahulshettyacademy.com/seleniumPractise

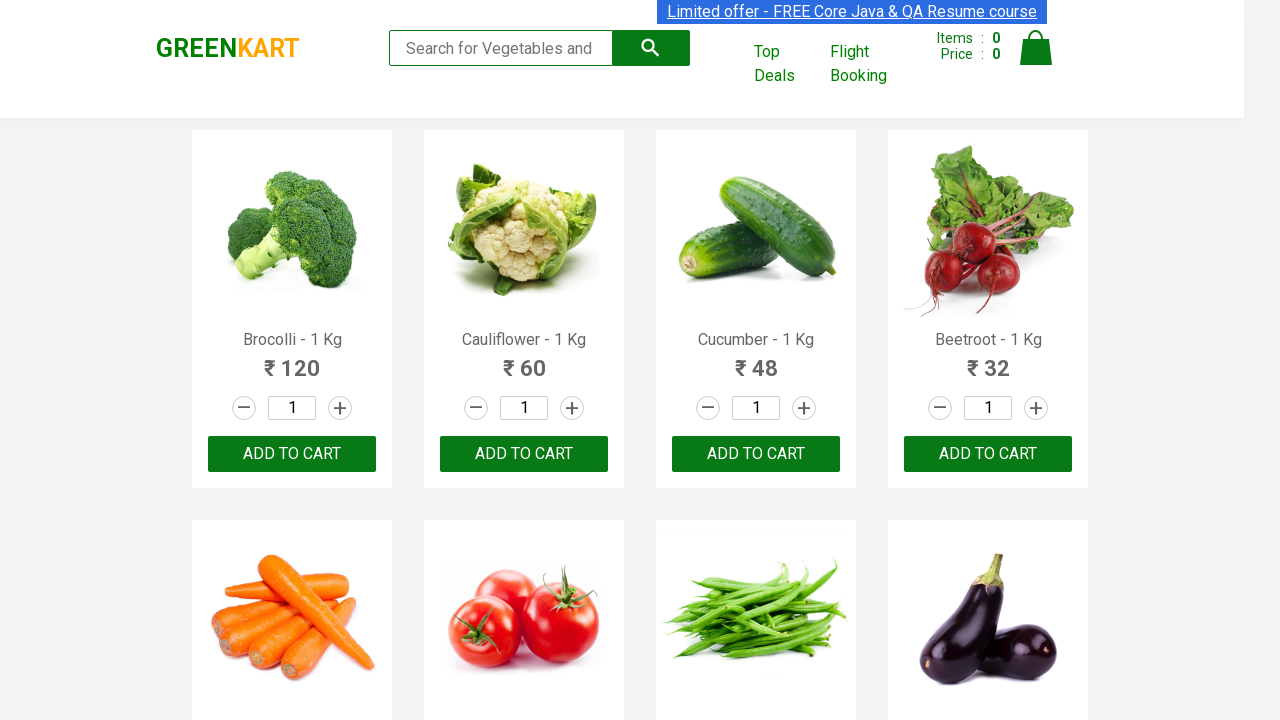

Waited for product list to load
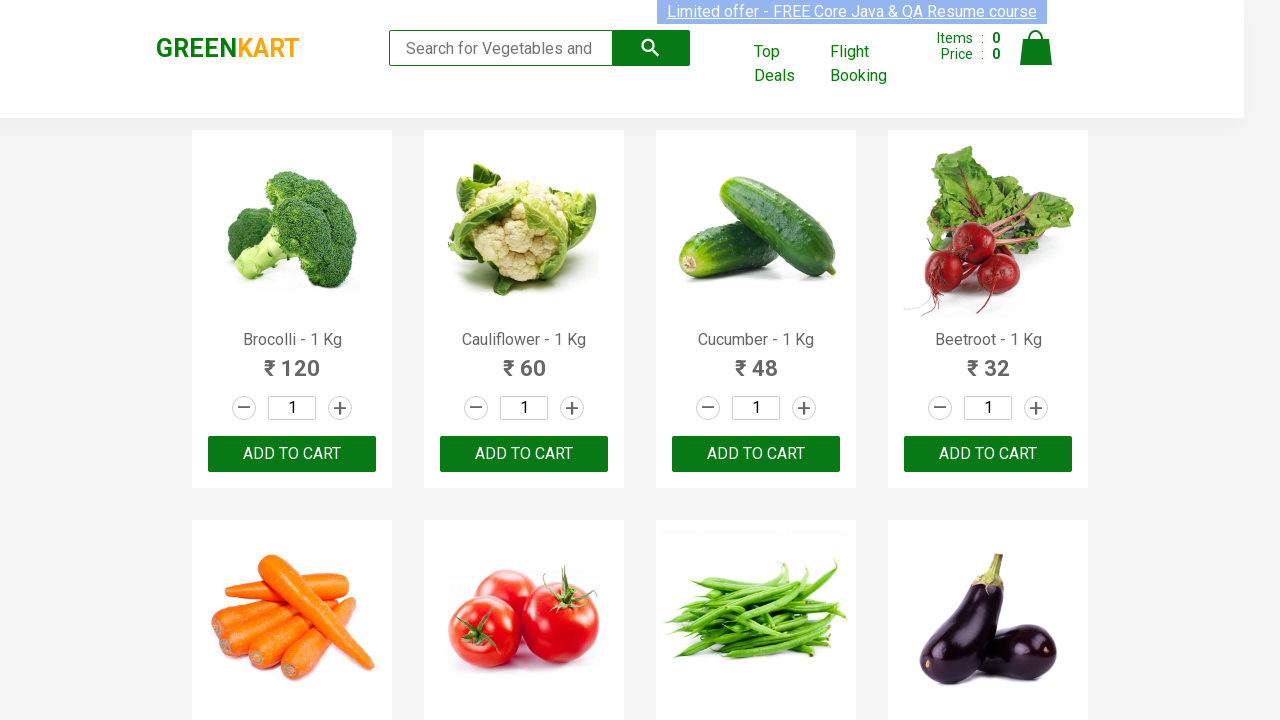

Retrieved all product name elements
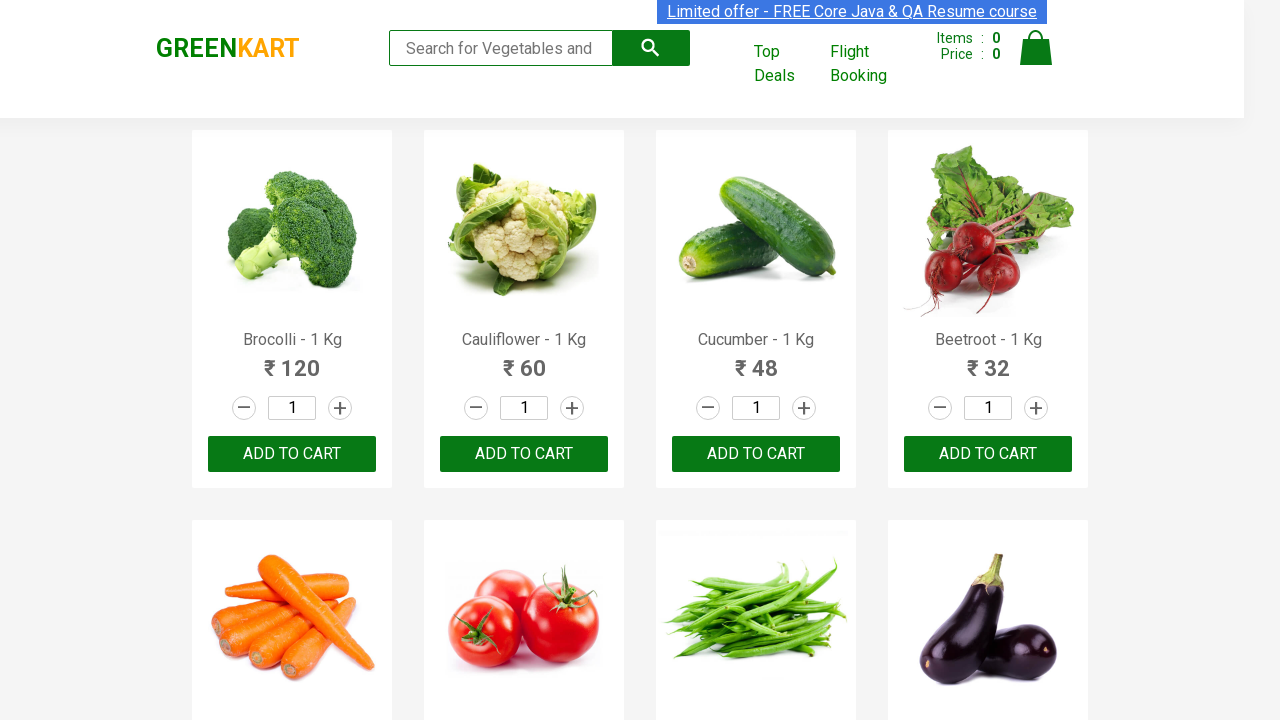

Retrieved all add to cart buttons
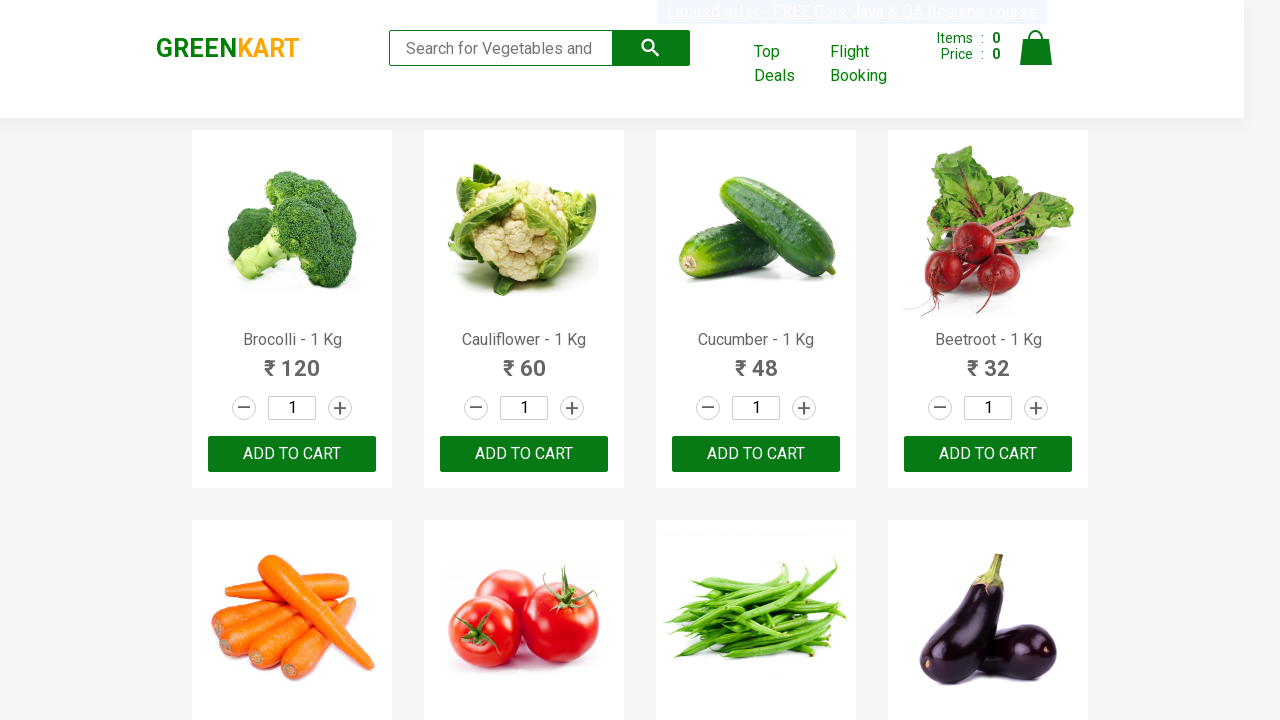

Added Brocolli to cart at (292, 454) on xpath=//div[@class='product-action']/button >> nth=0
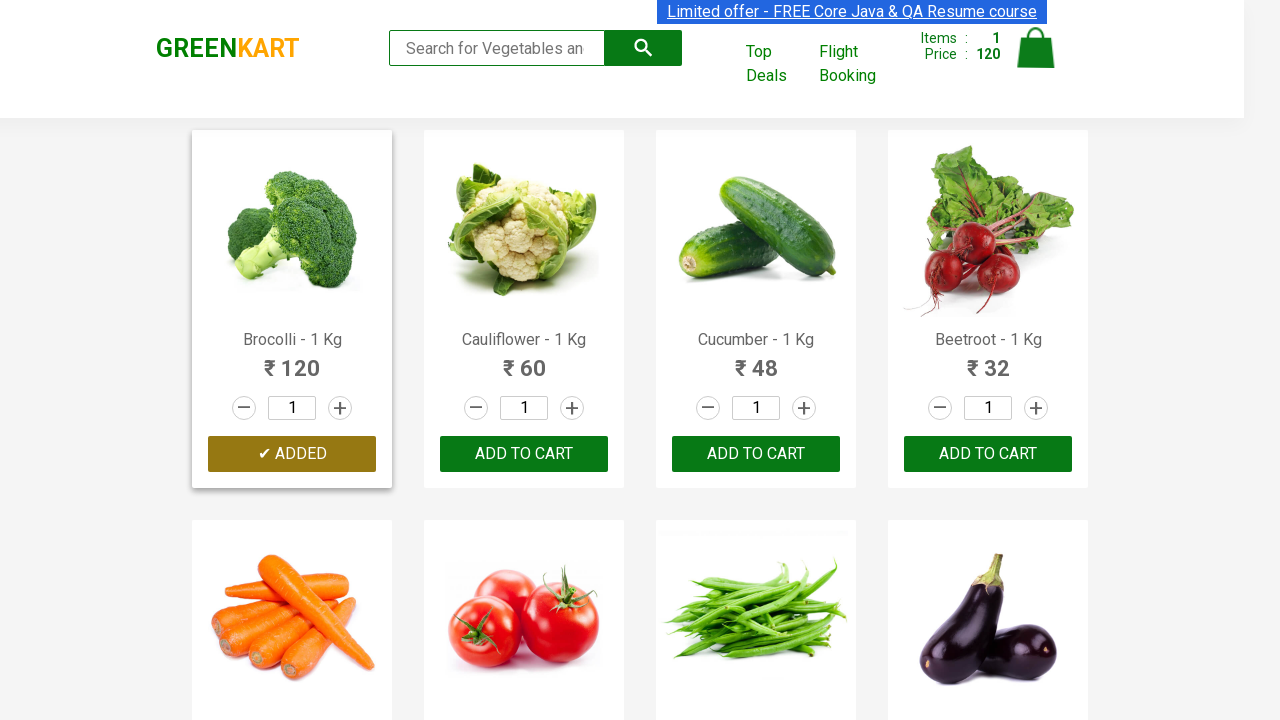

Added Cucumber to cart at (756, 454) on xpath=//div[@class='product-action']/button >> nth=2
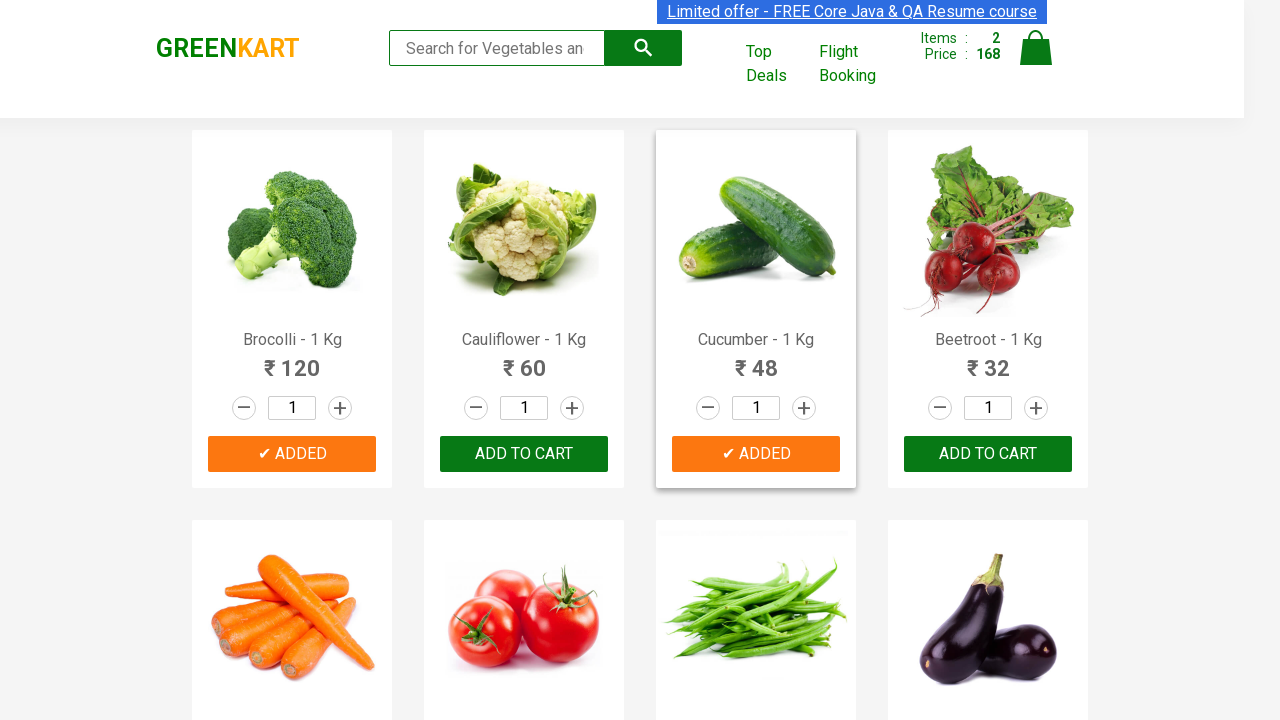

Added Beetroot to cart at (988, 454) on xpath=//div[@class='product-action']/button >> nth=3
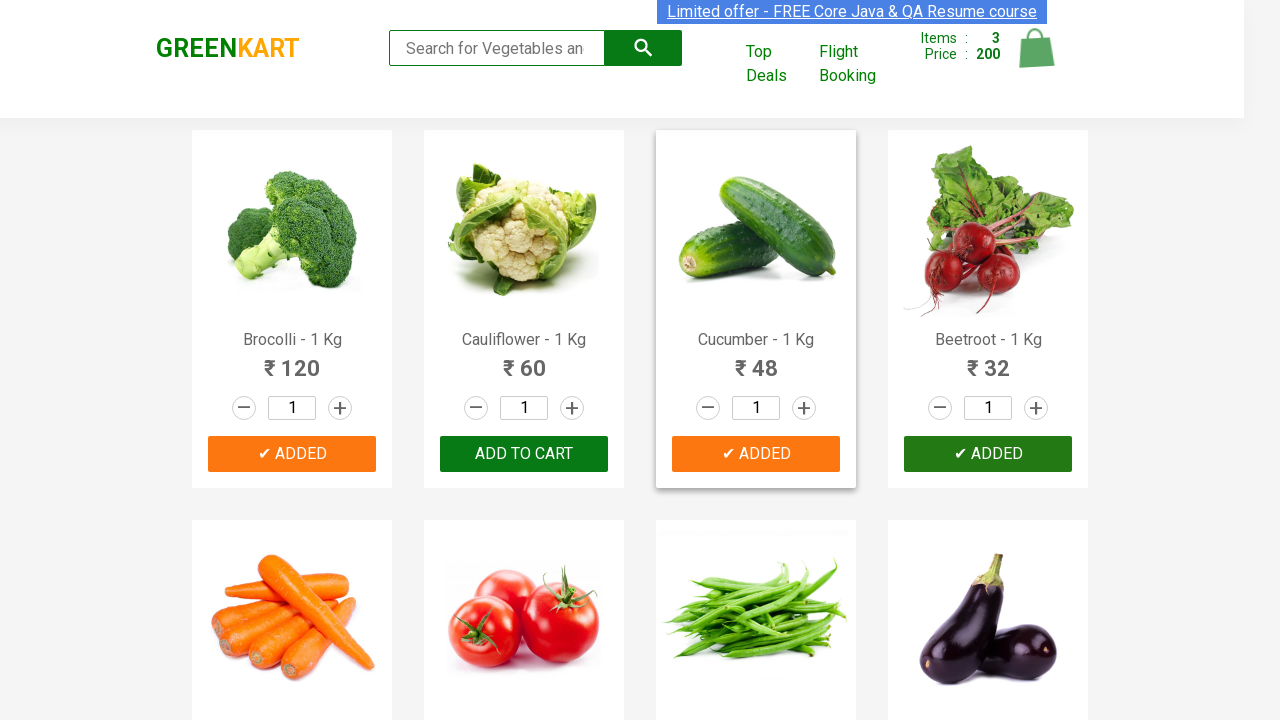

Clicked cart icon to view cart at (1036, 48) on img[alt='Cart']
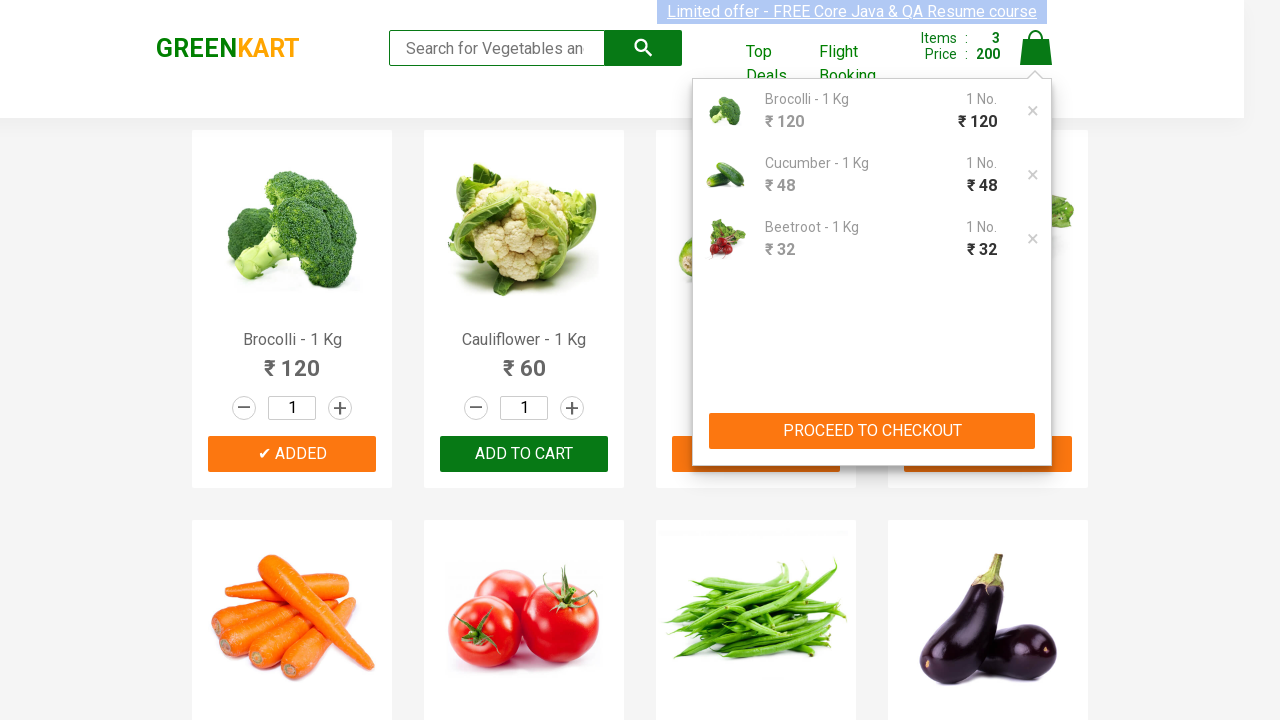

Clicked proceed to checkout button at (872, 431) on xpath=//button[contains(text(),'PROCEED TO CHECKOUT')]
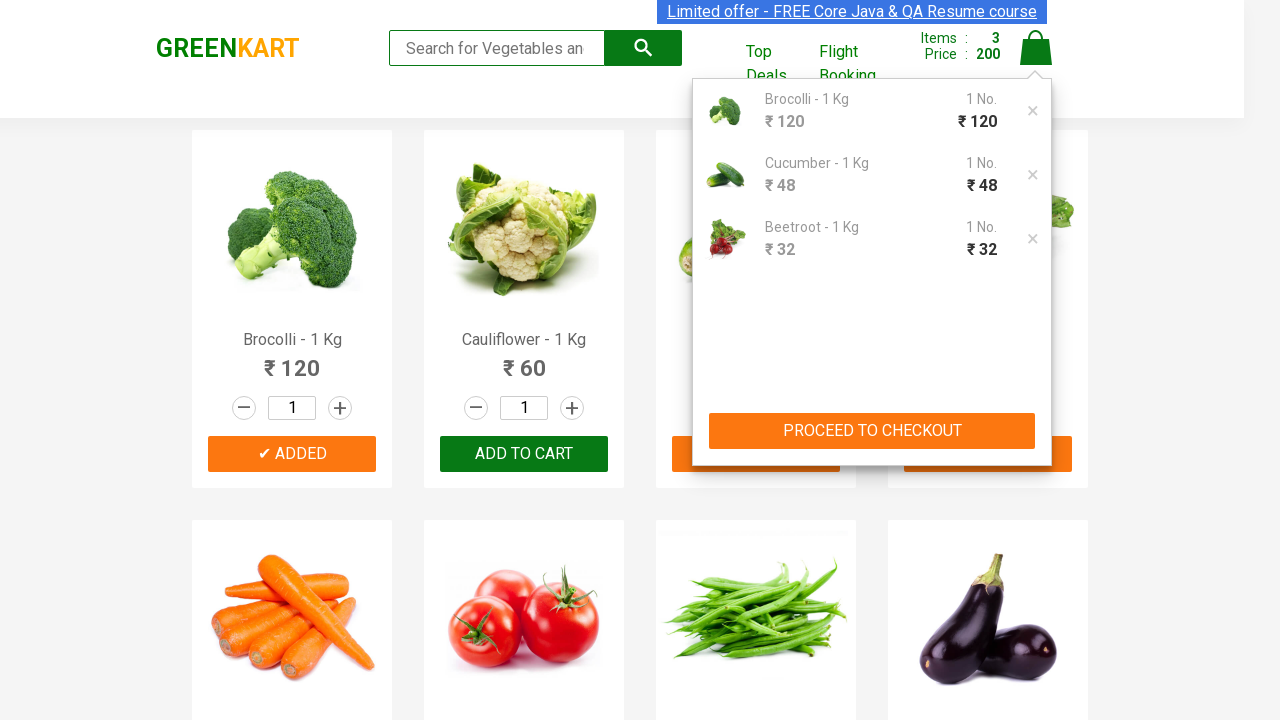

Promo code input field is visible
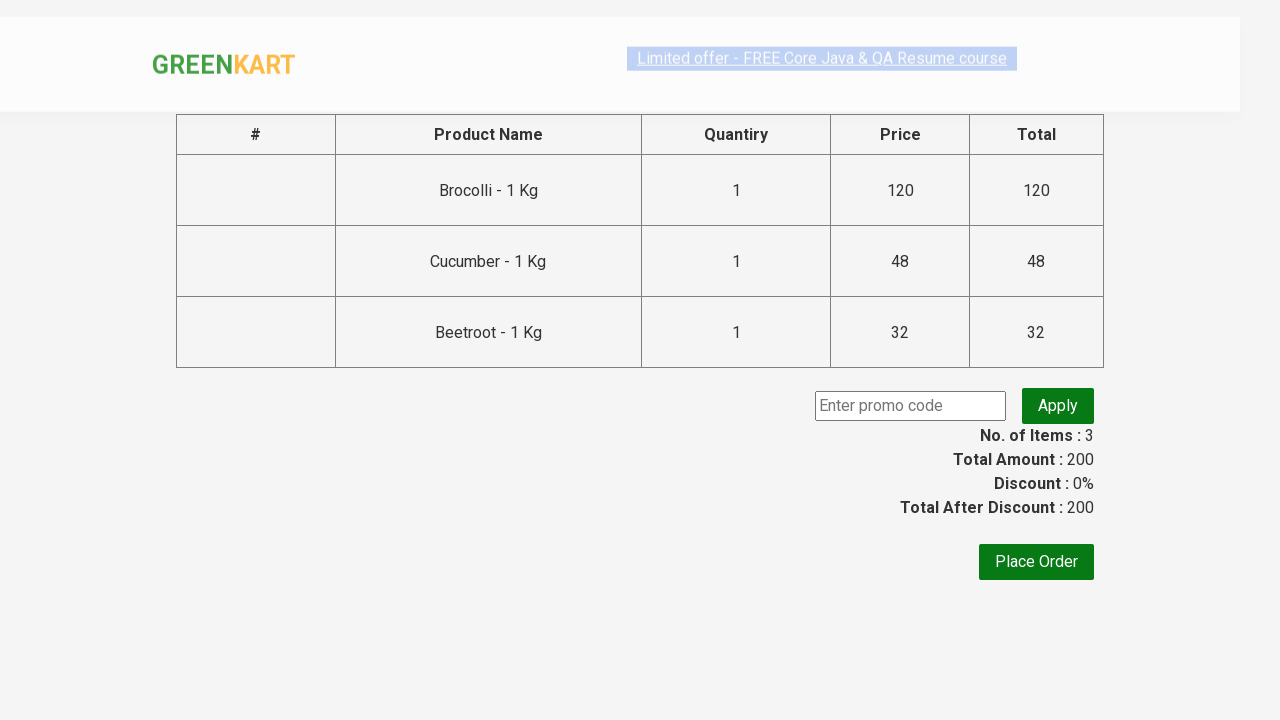

Filled promo code field with 'rahulshettyacademy' on input.promoCode
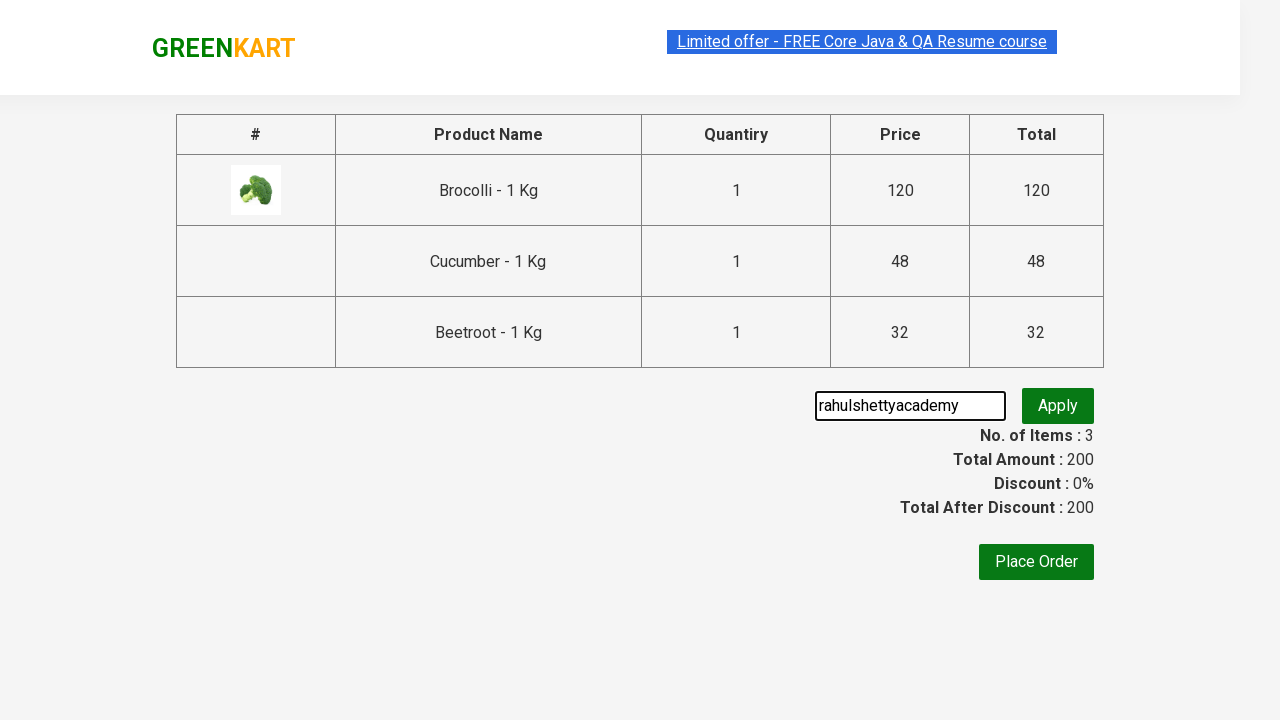

Clicked apply promo code button at (1058, 406) on button.promoBtn
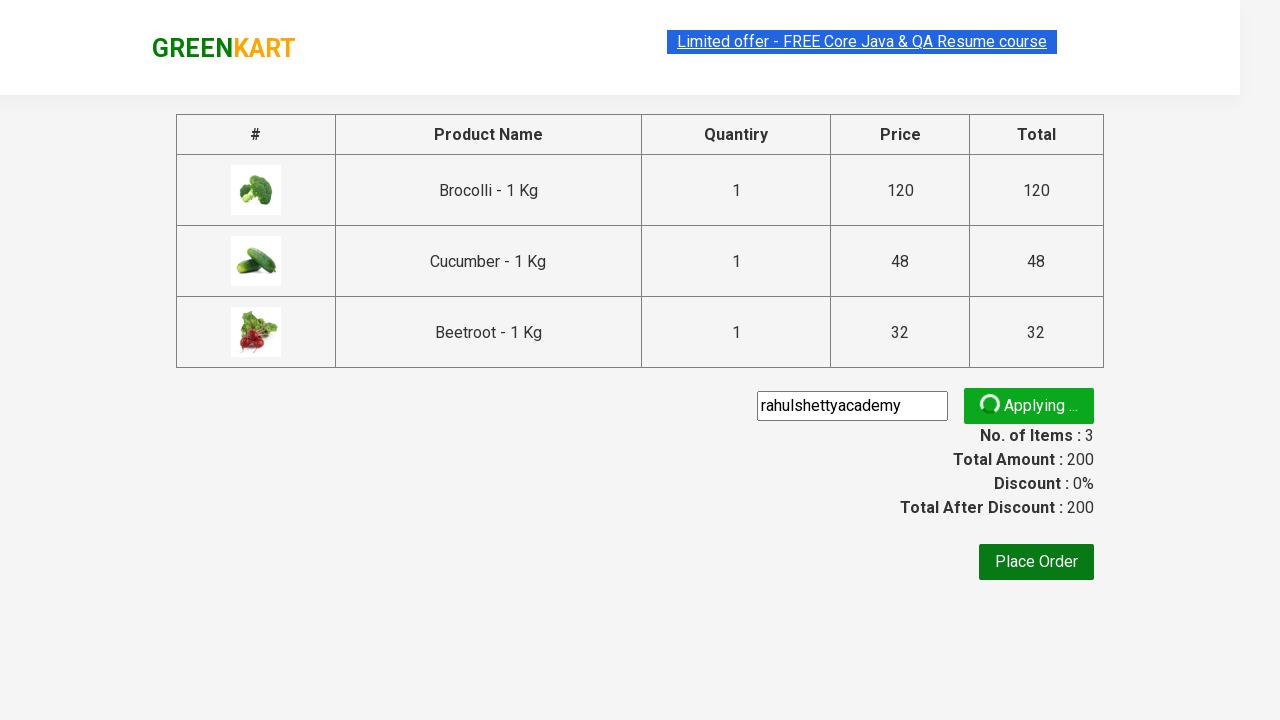

Promo code successfully applied and discount verified
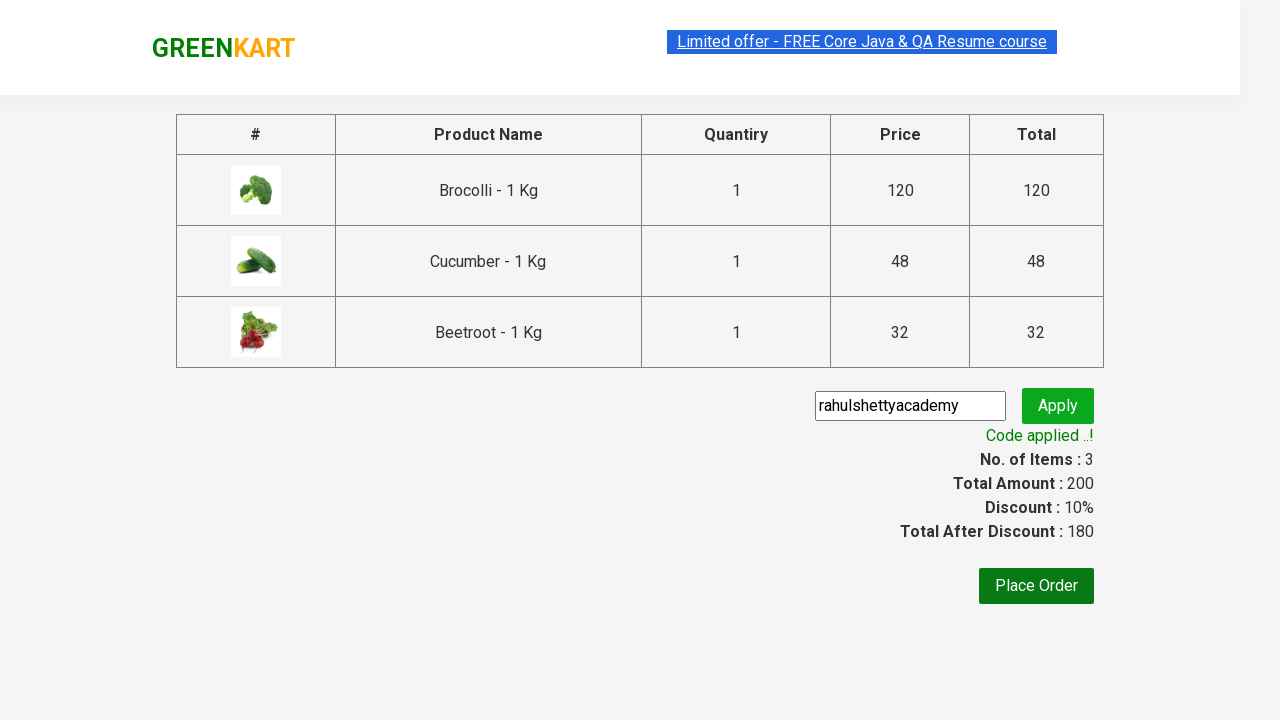

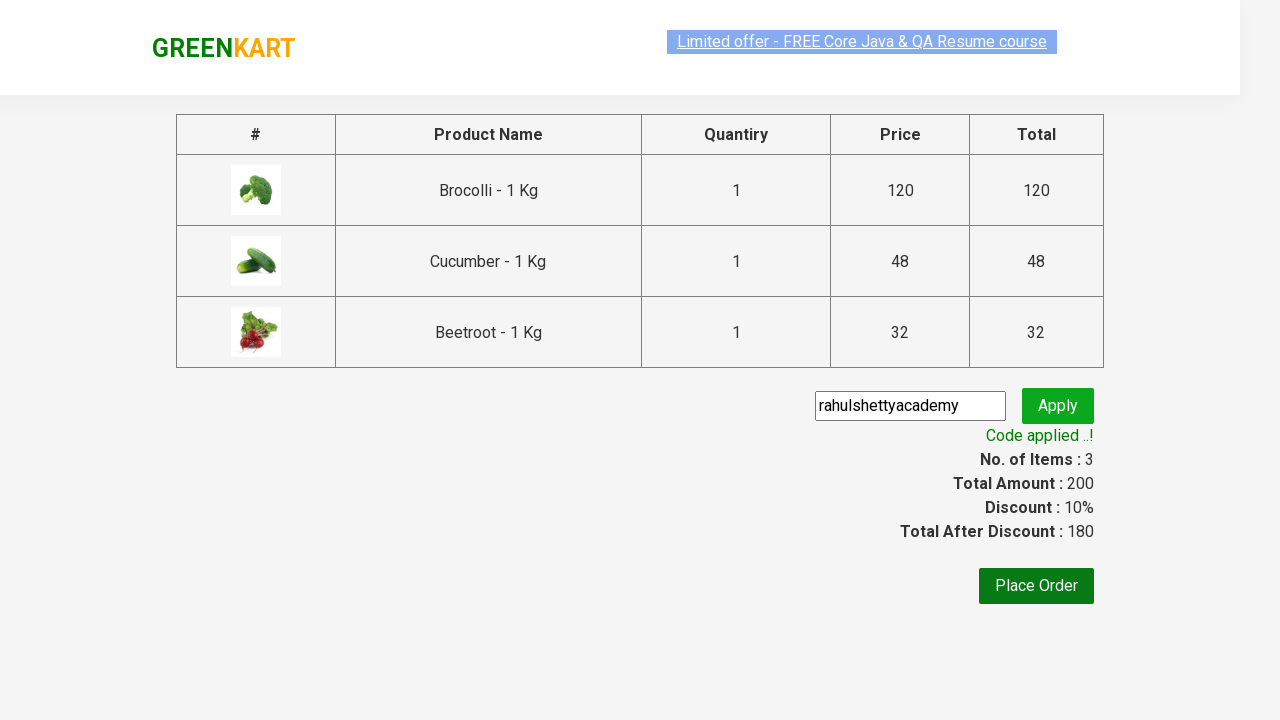